Tests checking and unchecking the mark all as complete checkbox to clear completed state

Starting URL: https://demo.playwright.dev/todomvc

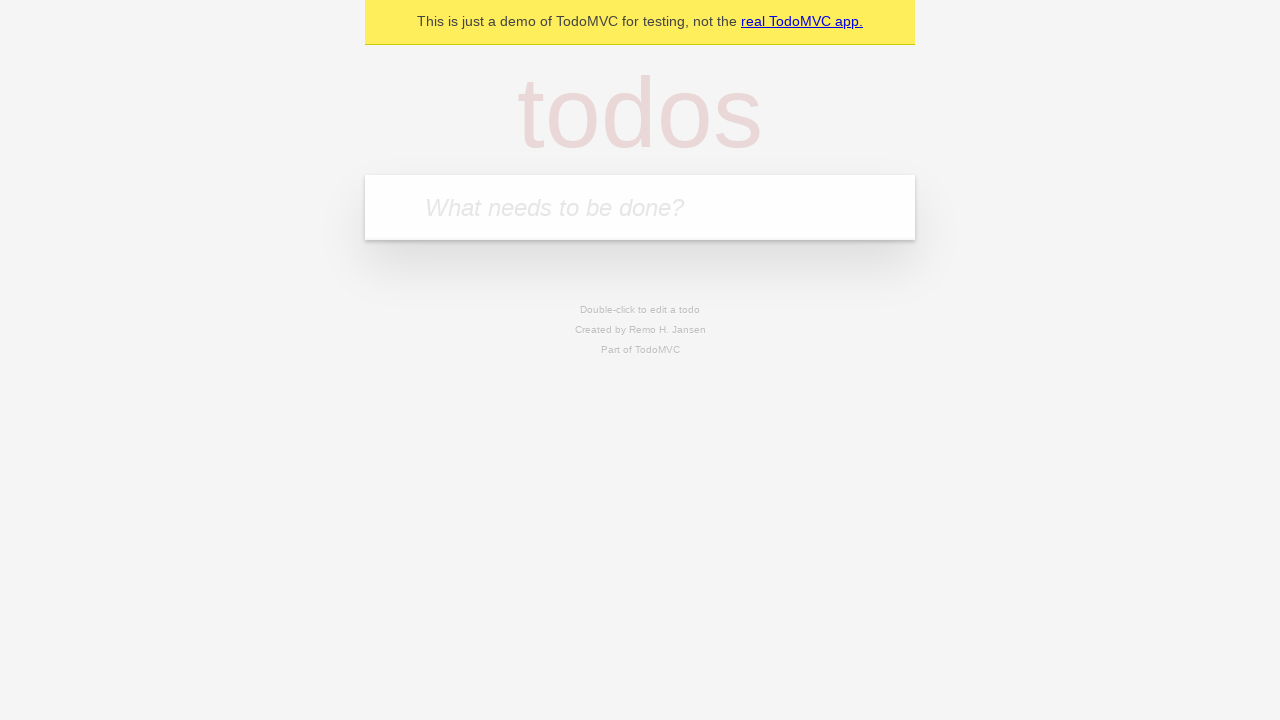

Filled todo input with 'buy some cheese' on internal:attr=[placeholder="What needs to be done?"i]
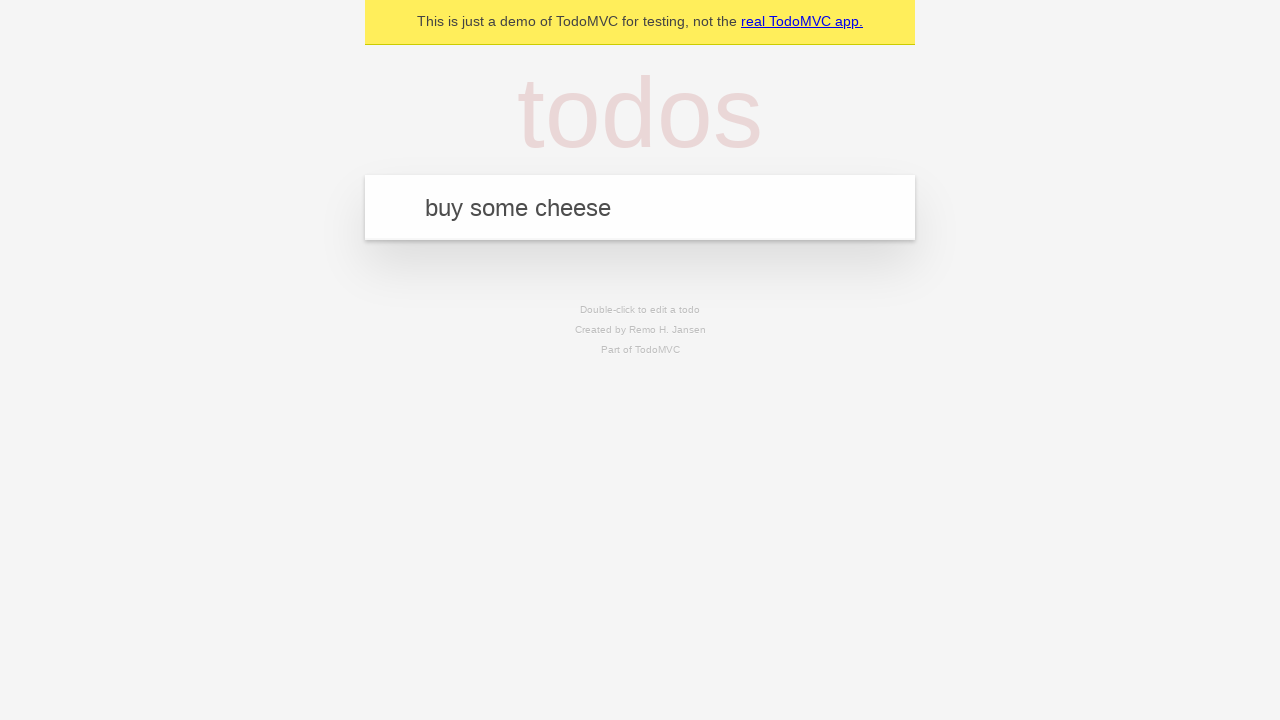

Pressed Enter to add first todo on internal:attr=[placeholder="What needs to be done?"i]
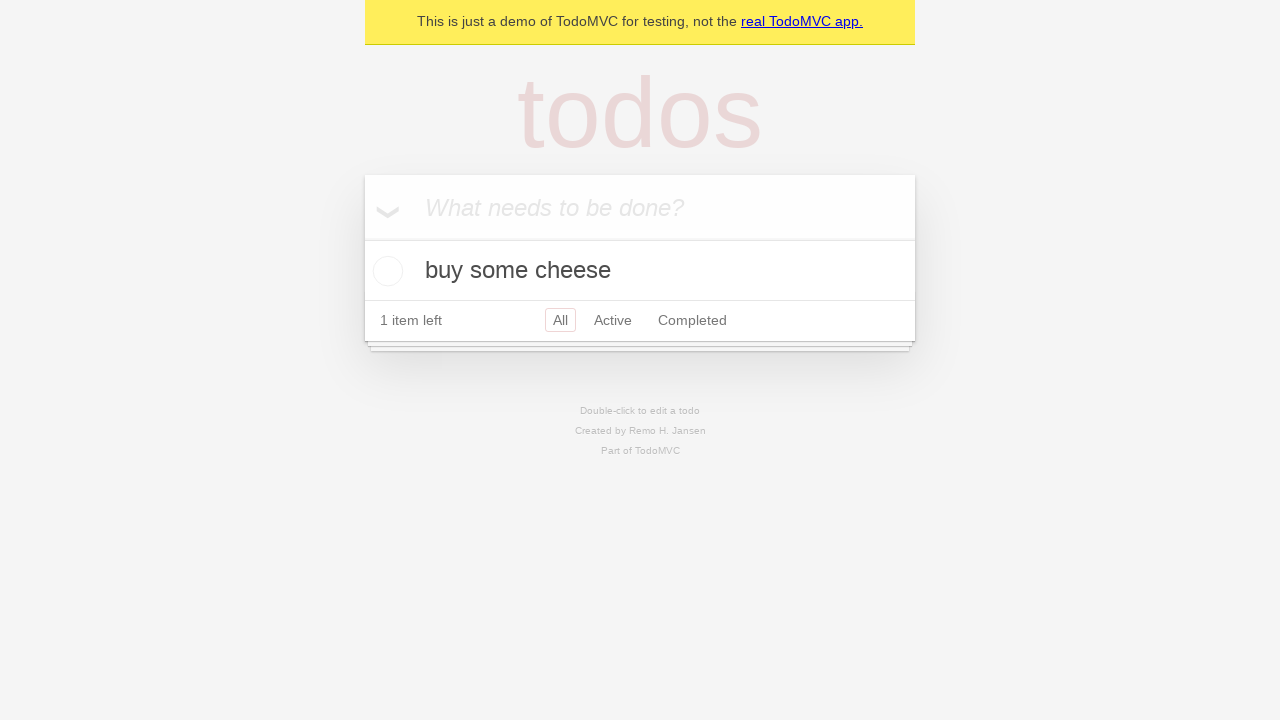

Filled todo input with 'feed the cat' on internal:attr=[placeholder="What needs to be done?"i]
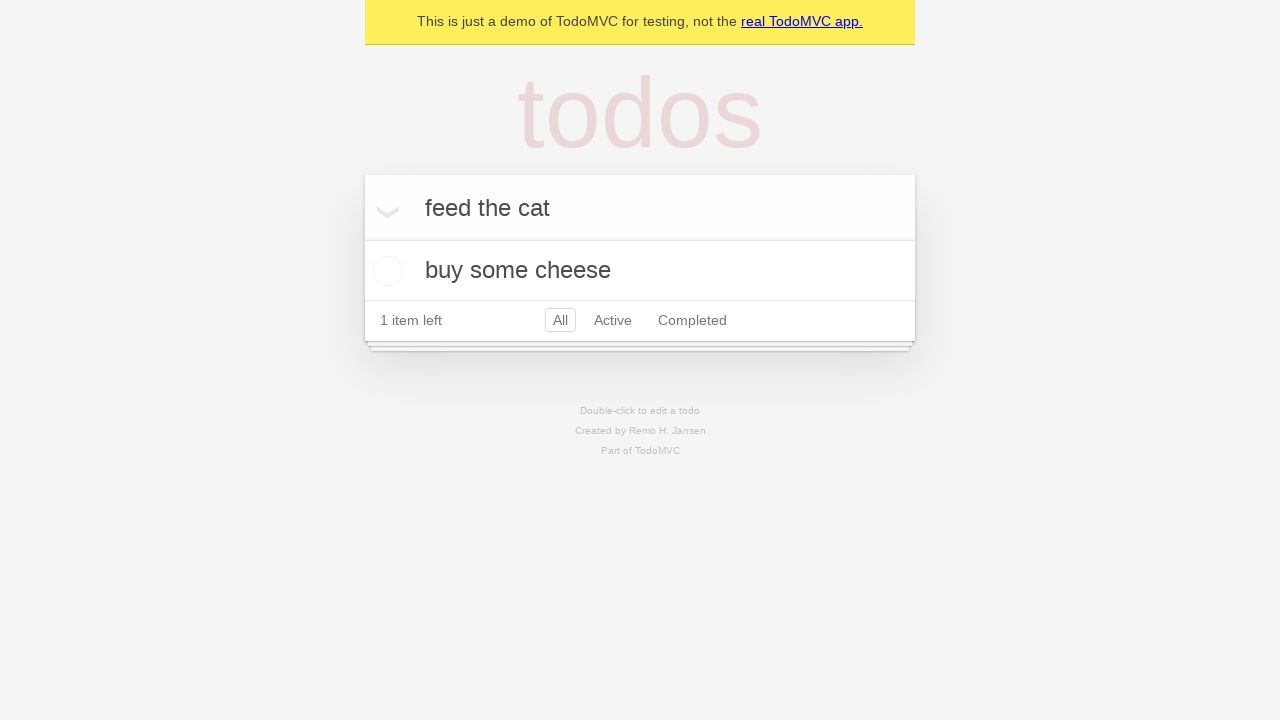

Pressed Enter to add second todo on internal:attr=[placeholder="What needs to be done?"i]
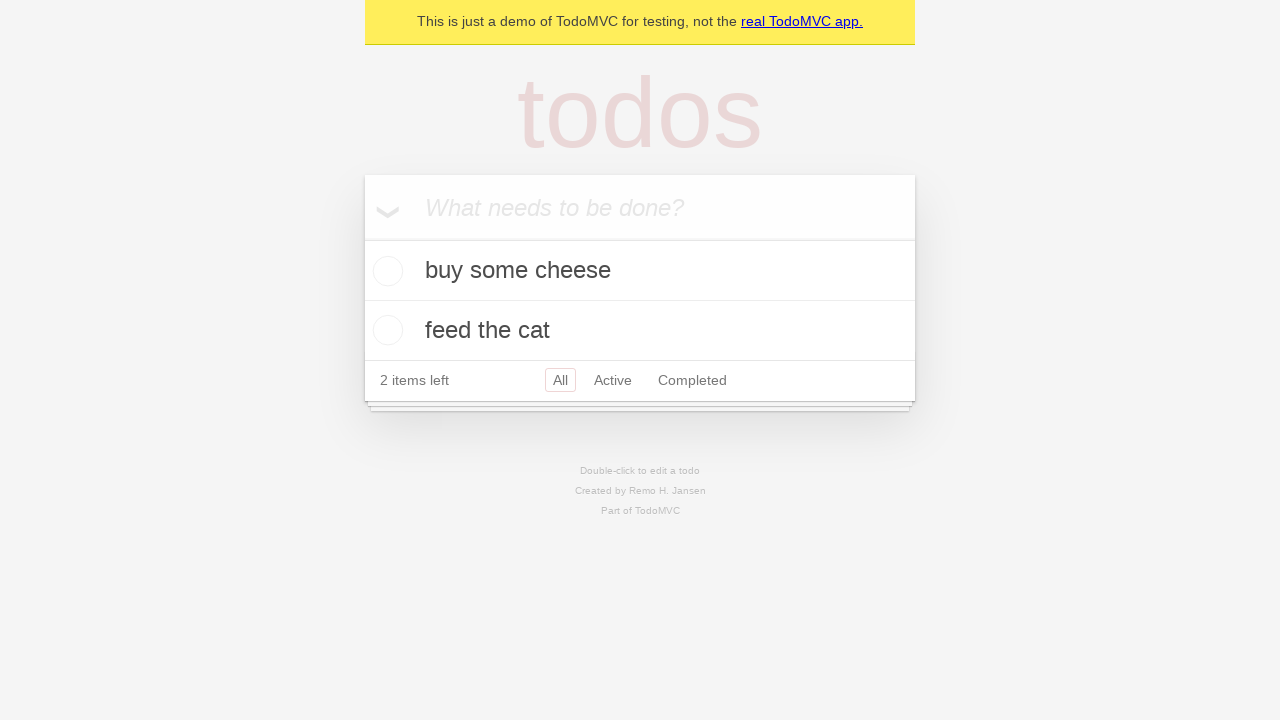

Filled todo input with 'book a doctors appointment' on internal:attr=[placeholder="What needs to be done?"i]
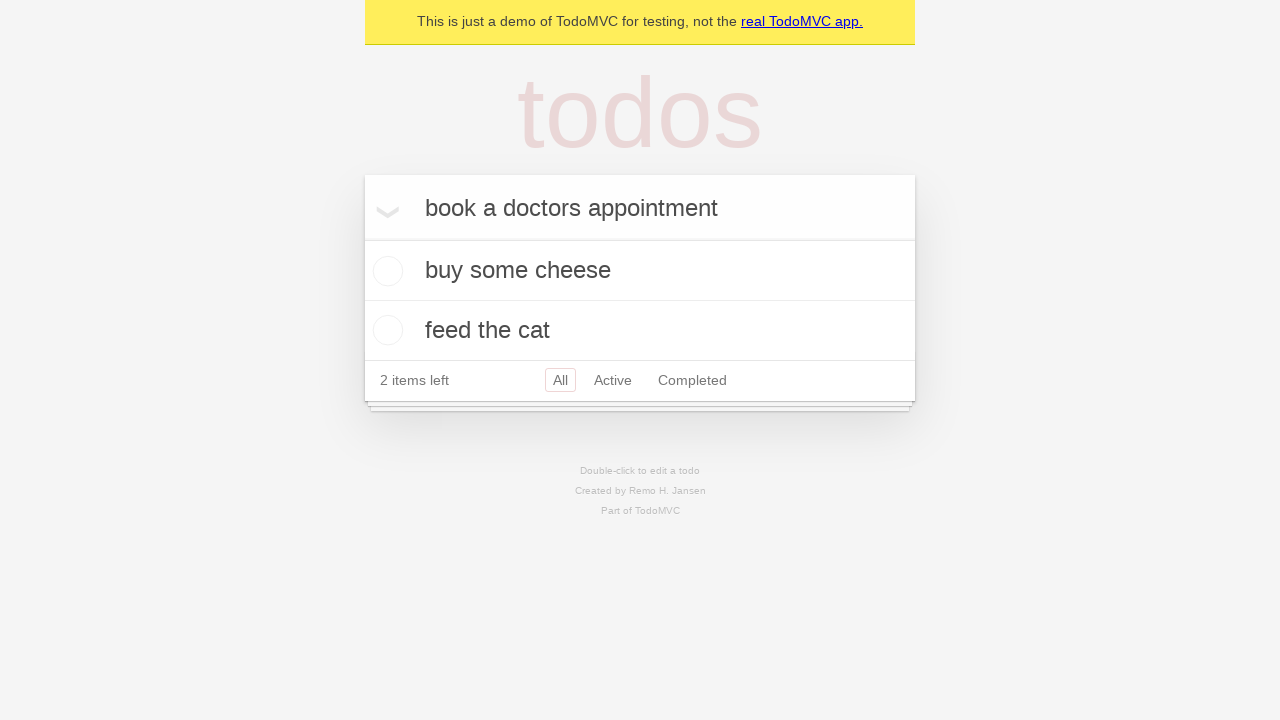

Pressed Enter to add third todo on internal:attr=[placeholder="What needs to be done?"i]
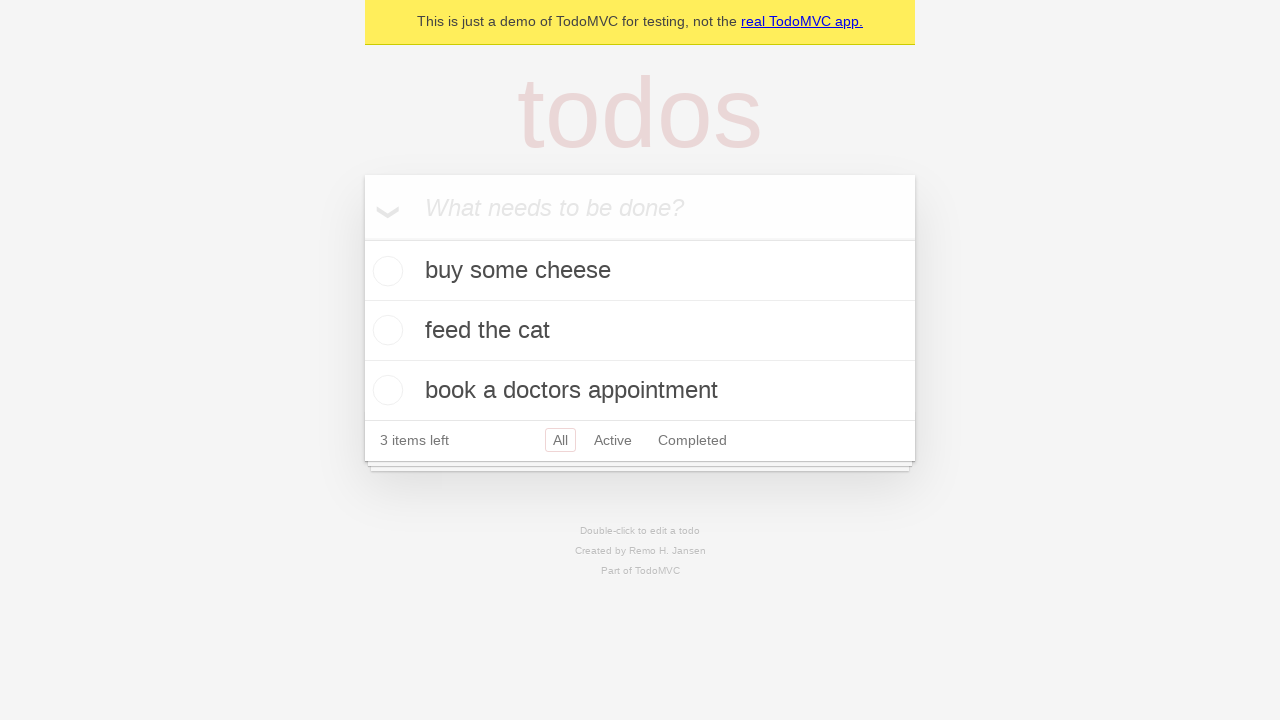

Checked 'Mark all as complete' checkbox to complete all todos at (362, 238) on internal:label="Mark all as complete"i
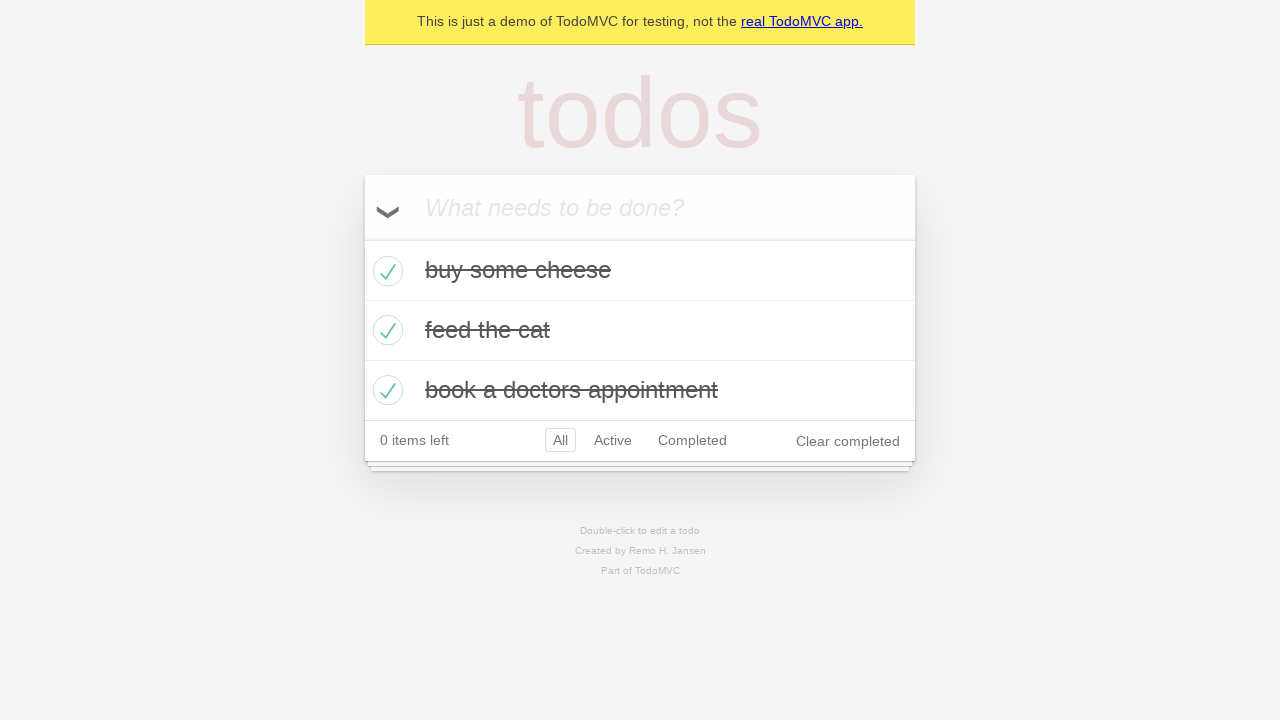

Unchecked 'Mark all as complete' checkbox to clear completed state at (362, 238) on internal:label="Mark all as complete"i
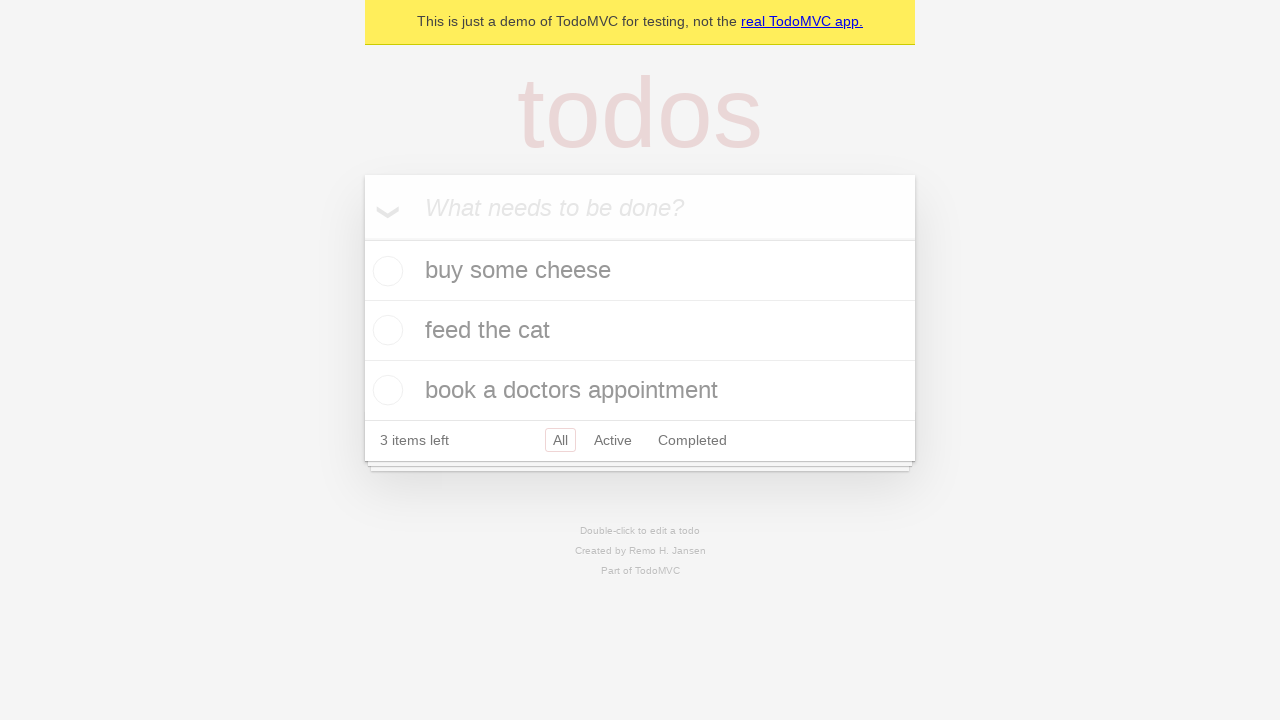

Waited for todo items to be visible without completed class
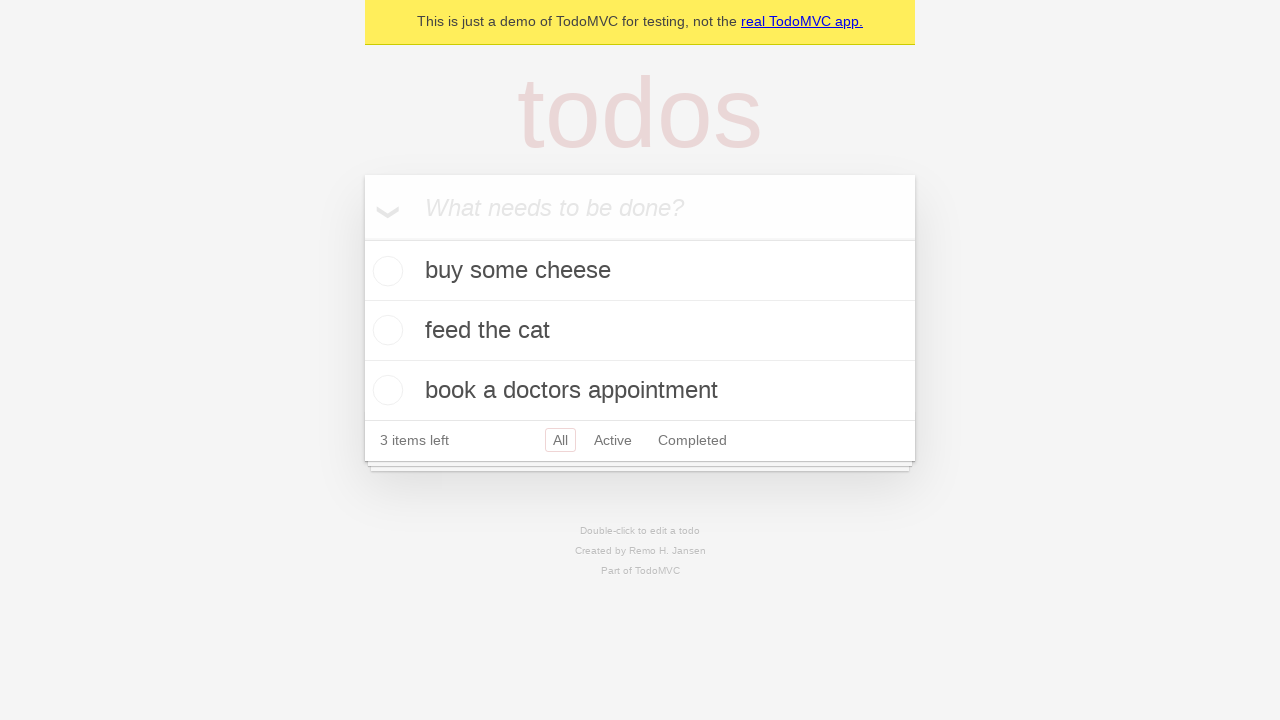

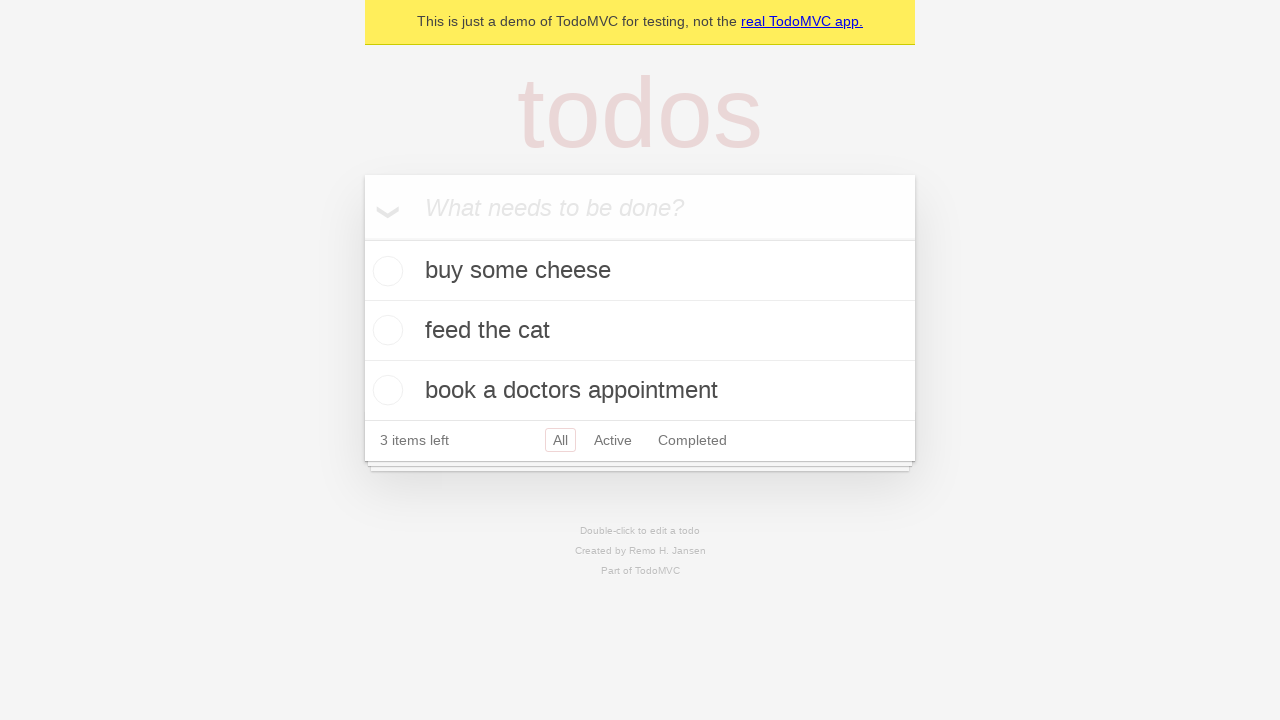